Tests clicking a primary button with dynamic class attributes, accepting the resulting JavaScript alert, and refreshing the page. This sequence is repeated 3 times to verify consistent behavior.

Starting URL: http://uitestingplayground.com/classattr

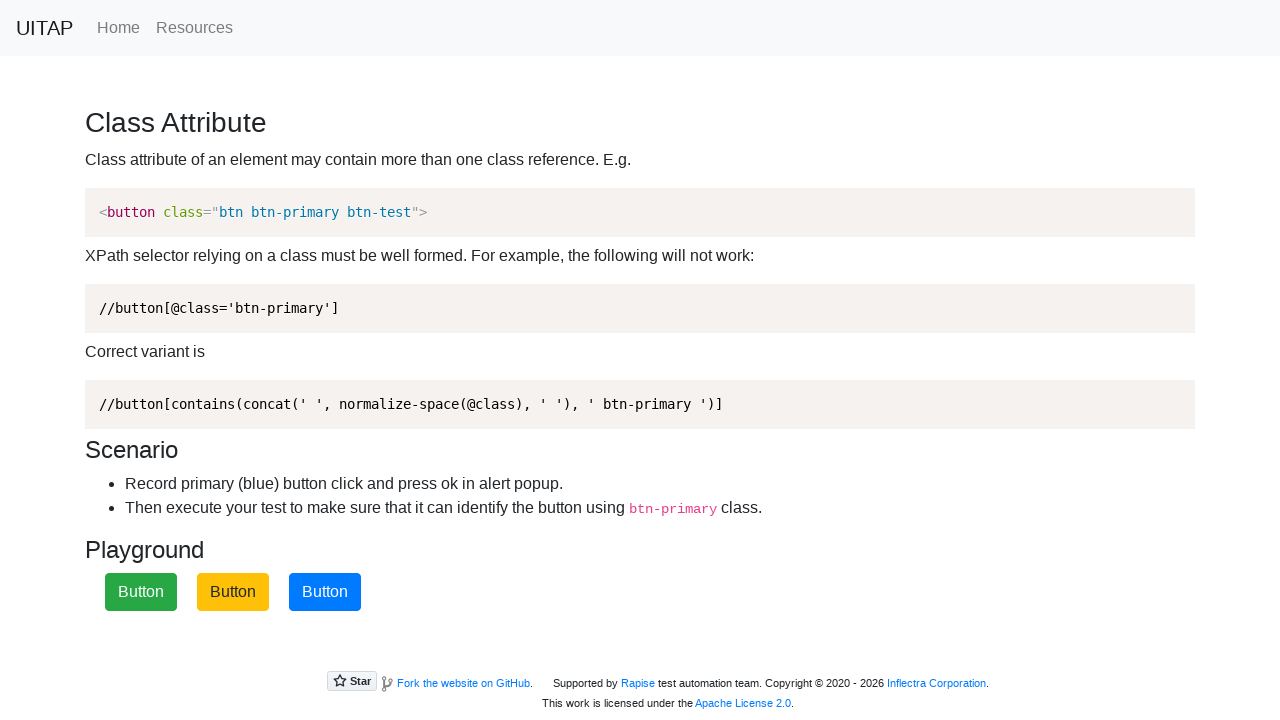

Clicked primary button (iteration 1/3) at (325, 592) on button.btn-primary
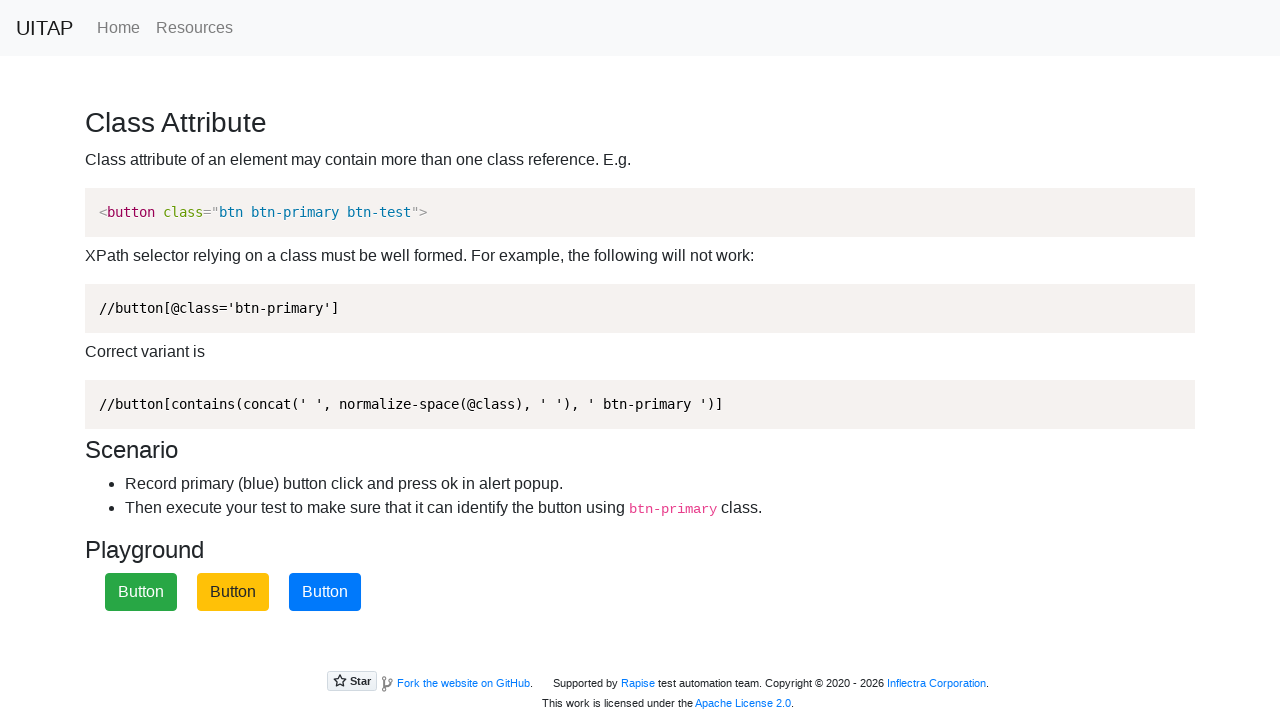

Set up dialog handler to accept alerts (iteration 1/3)
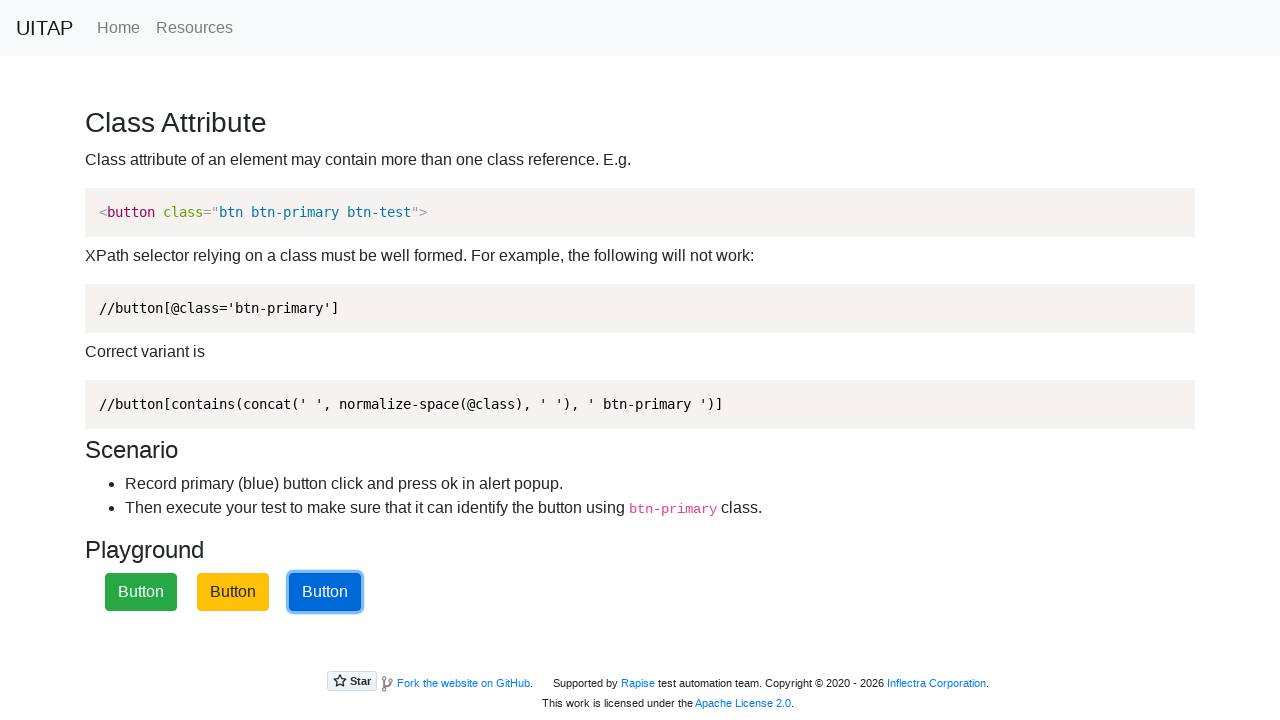

Waited 500ms for alert processing (iteration 1/3)
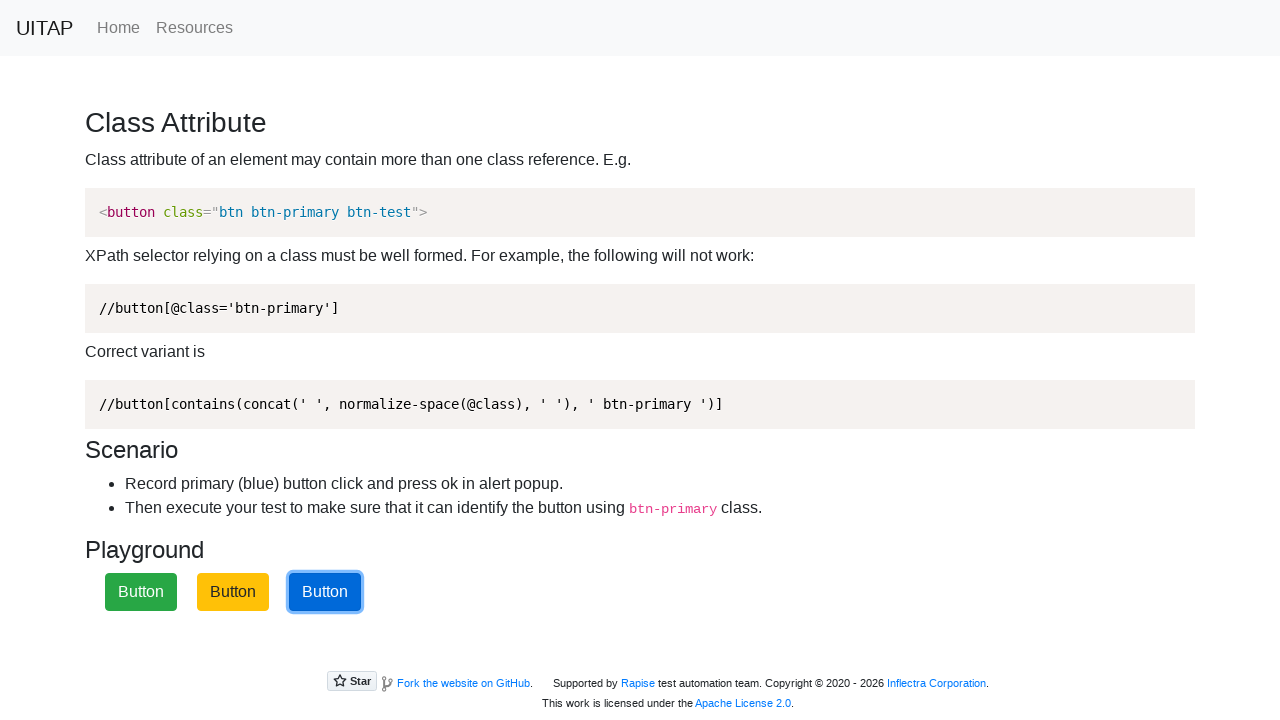

Refreshed page (iteration 1/3)
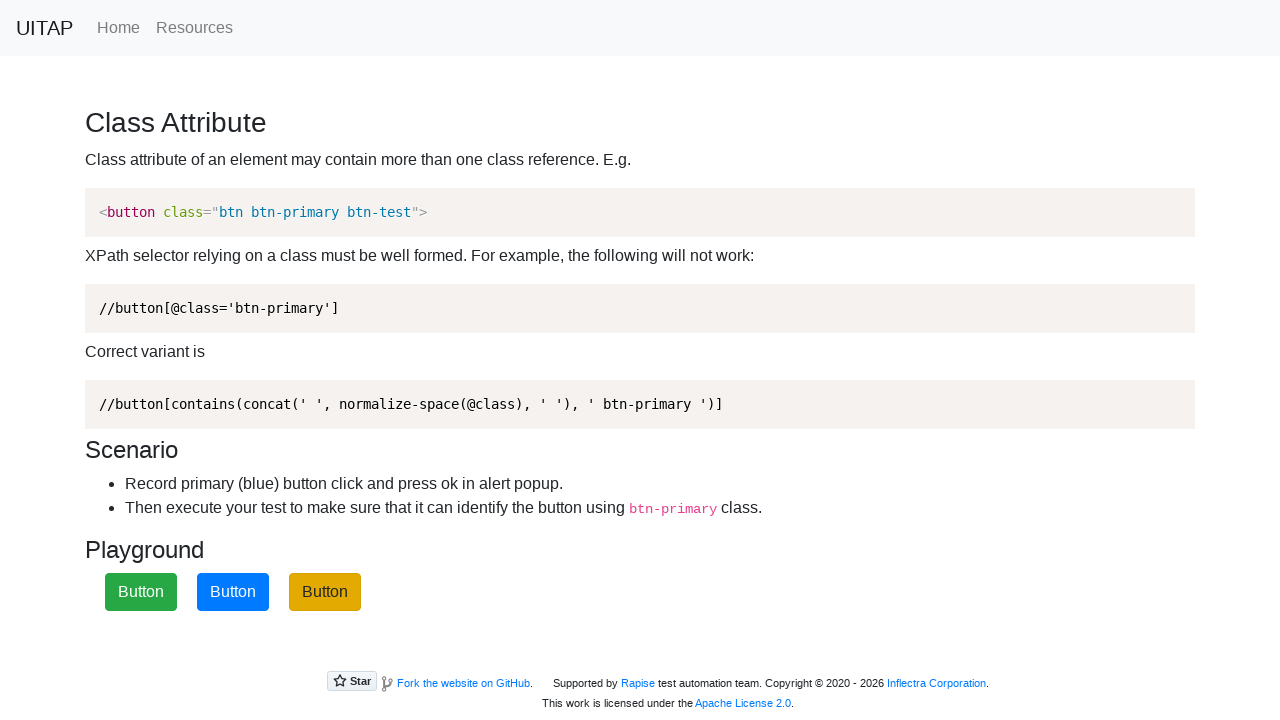

Clicked primary button (iteration 2/3) at (233, 592) on button.btn-primary
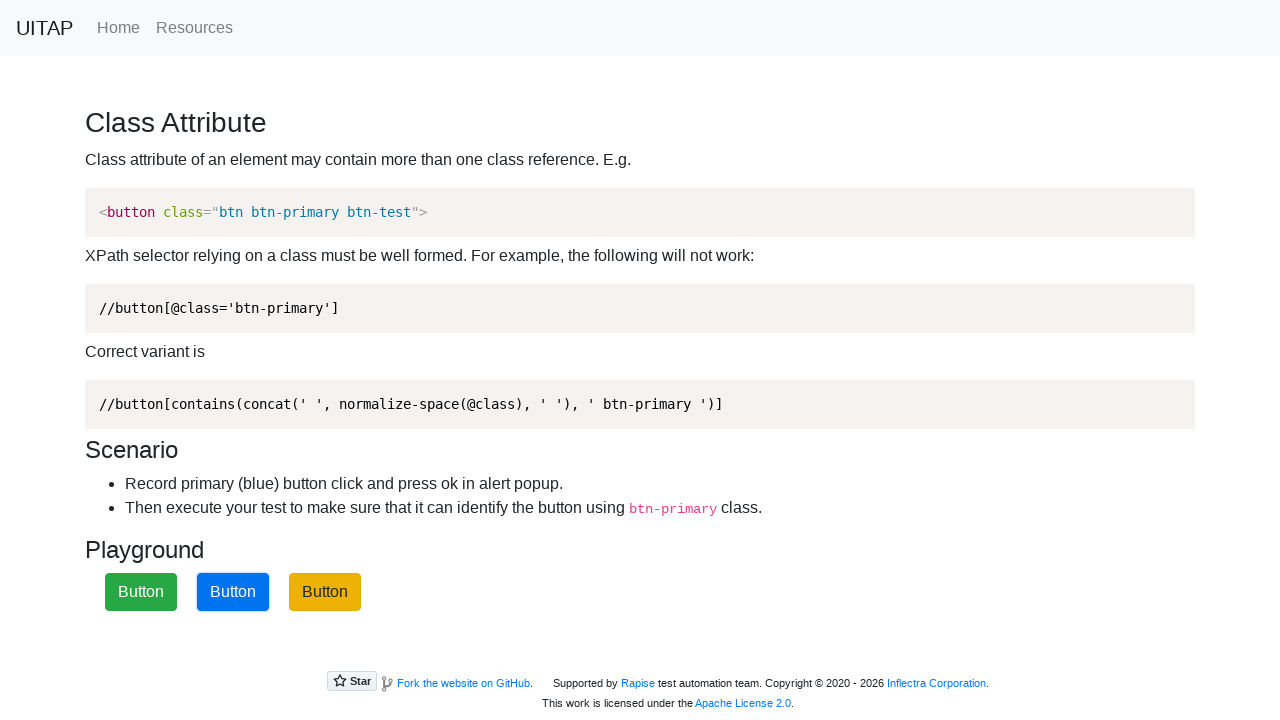

Set up dialog handler to accept alerts (iteration 2/3)
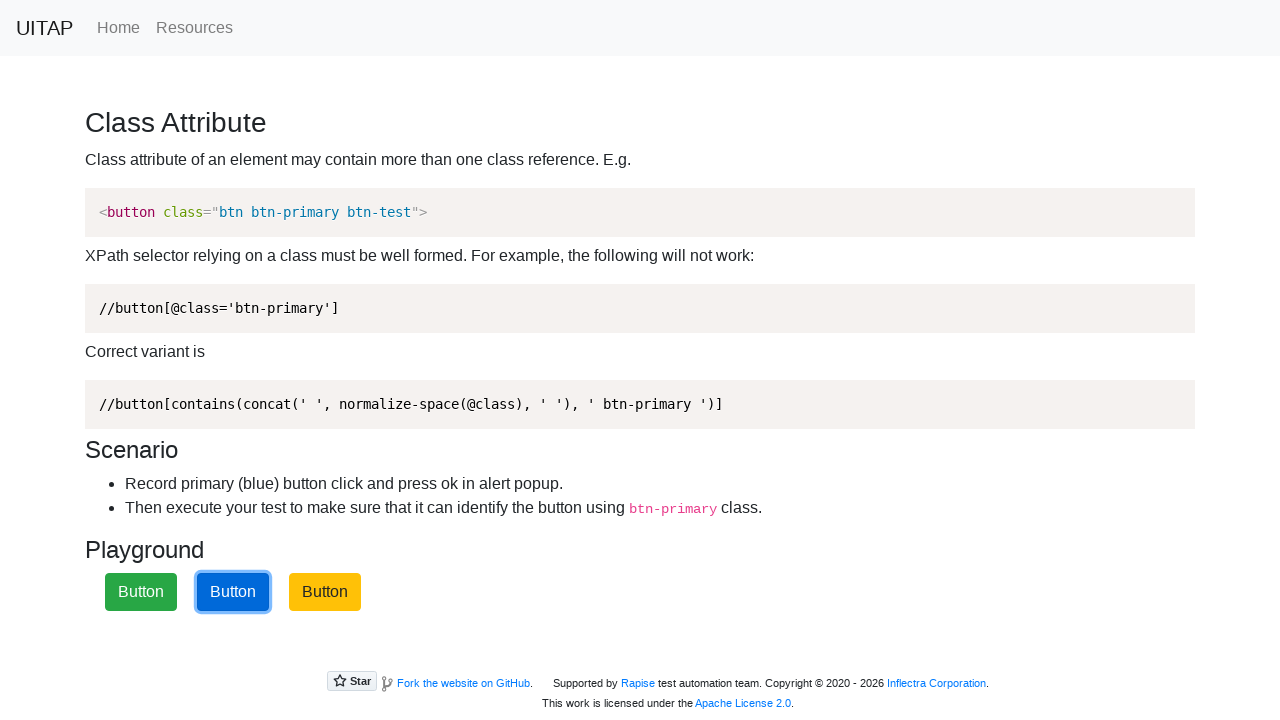

Waited 500ms for alert processing (iteration 2/3)
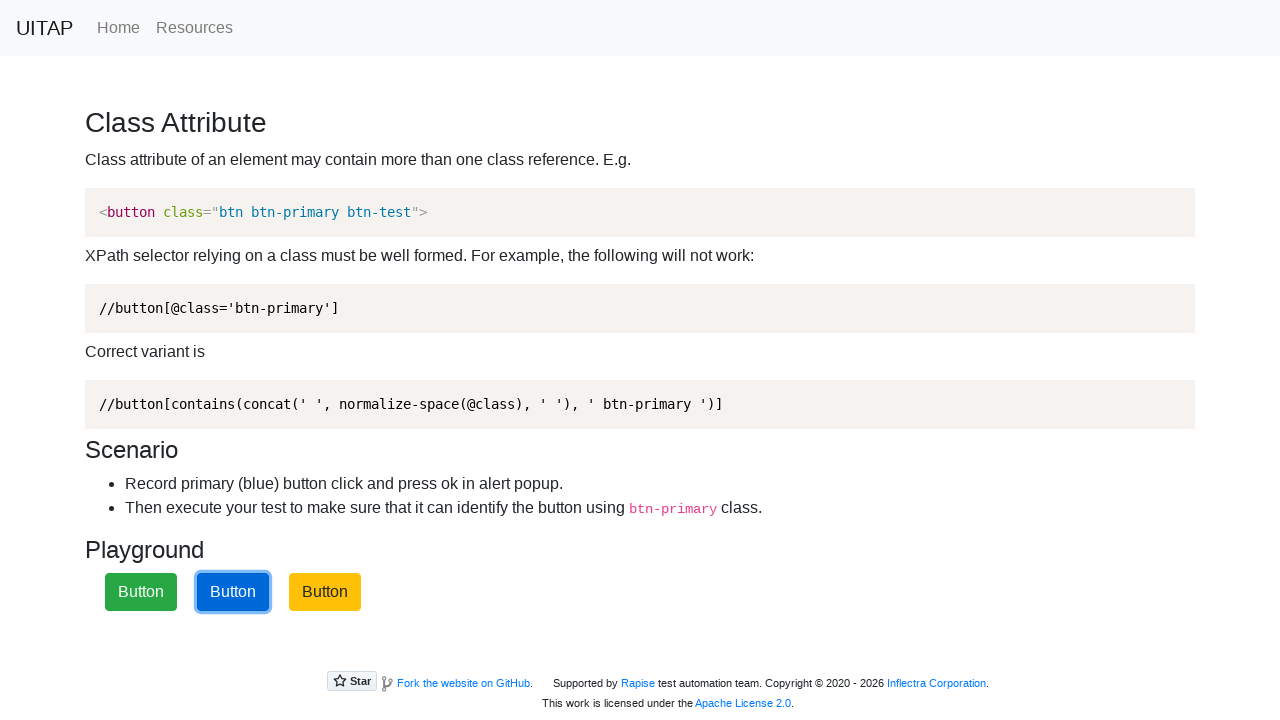

Refreshed page (iteration 2/3)
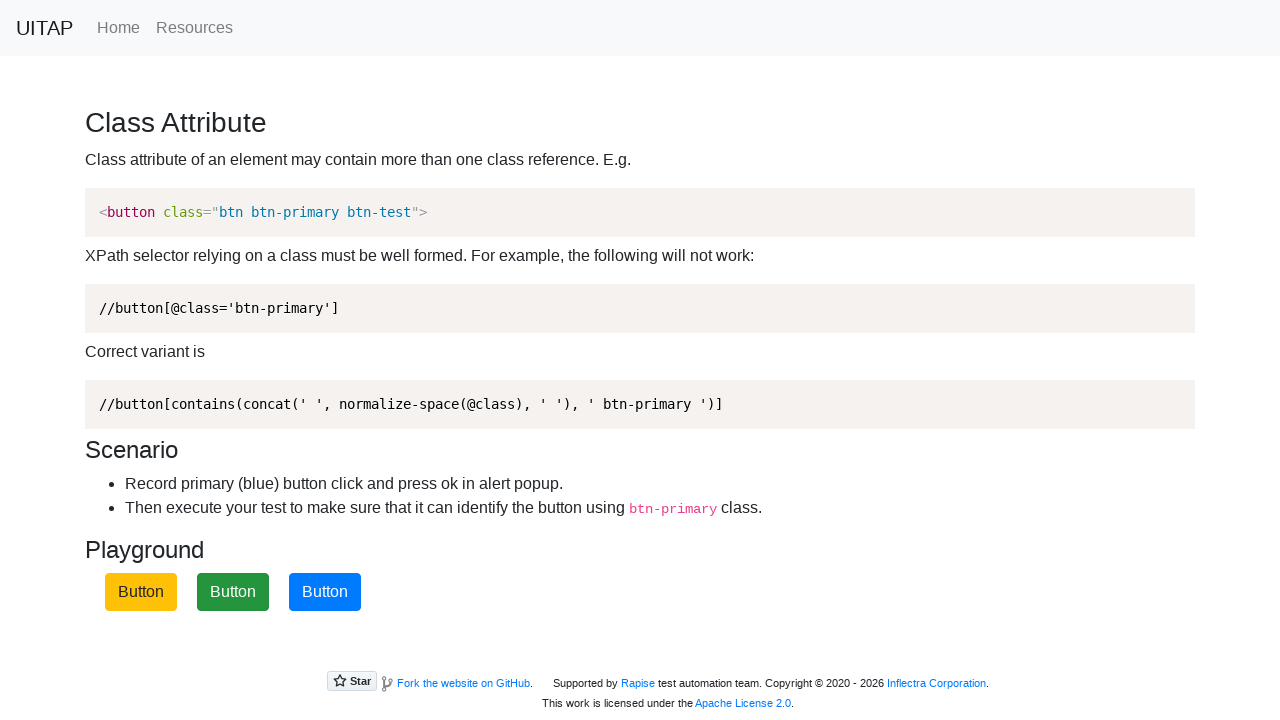

Clicked primary button (iteration 3/3) at (325, 592) on button.btn-primary
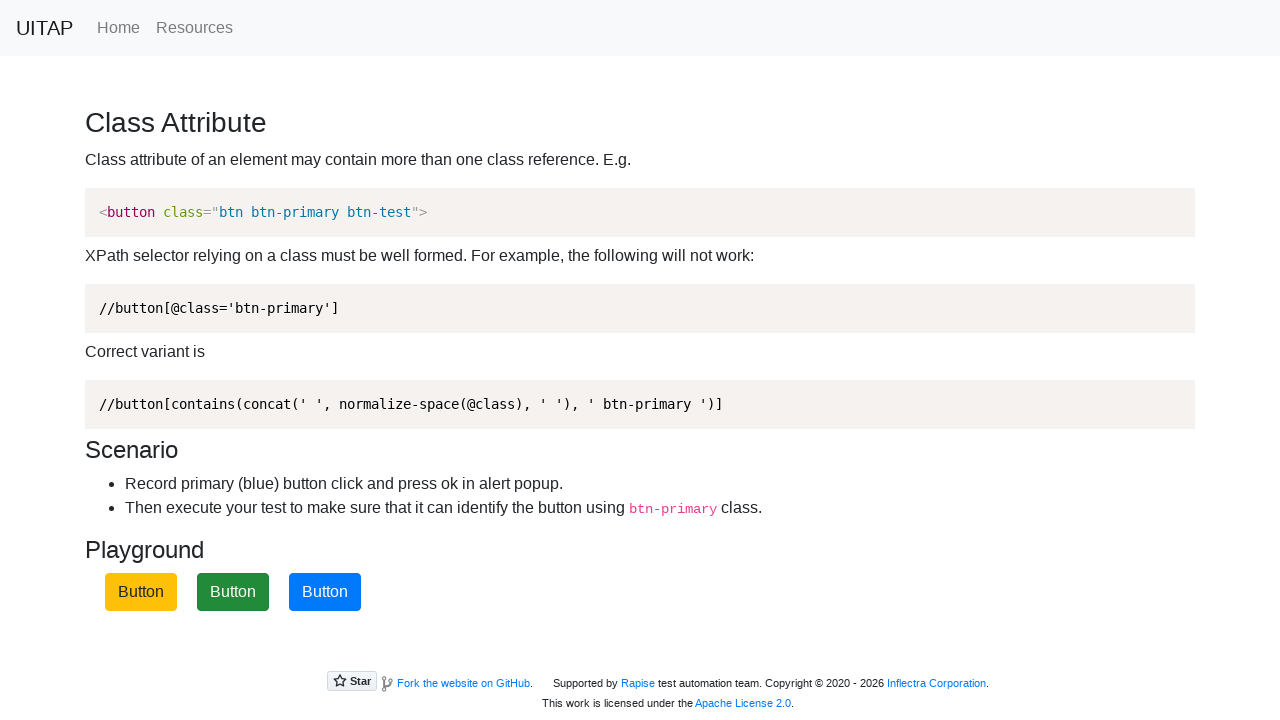

Set up dialog handler to accept alerts (iteration 3/3)
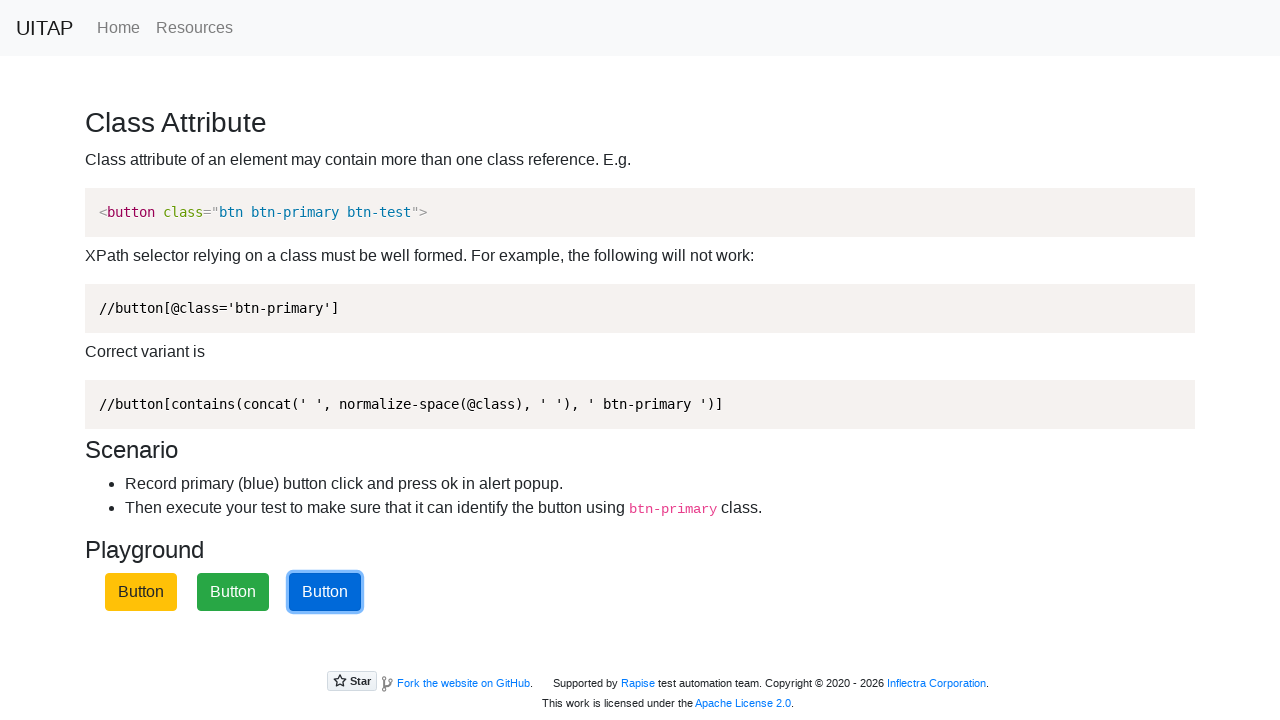

Waited 500ms for alert processing (iteration 3/3)
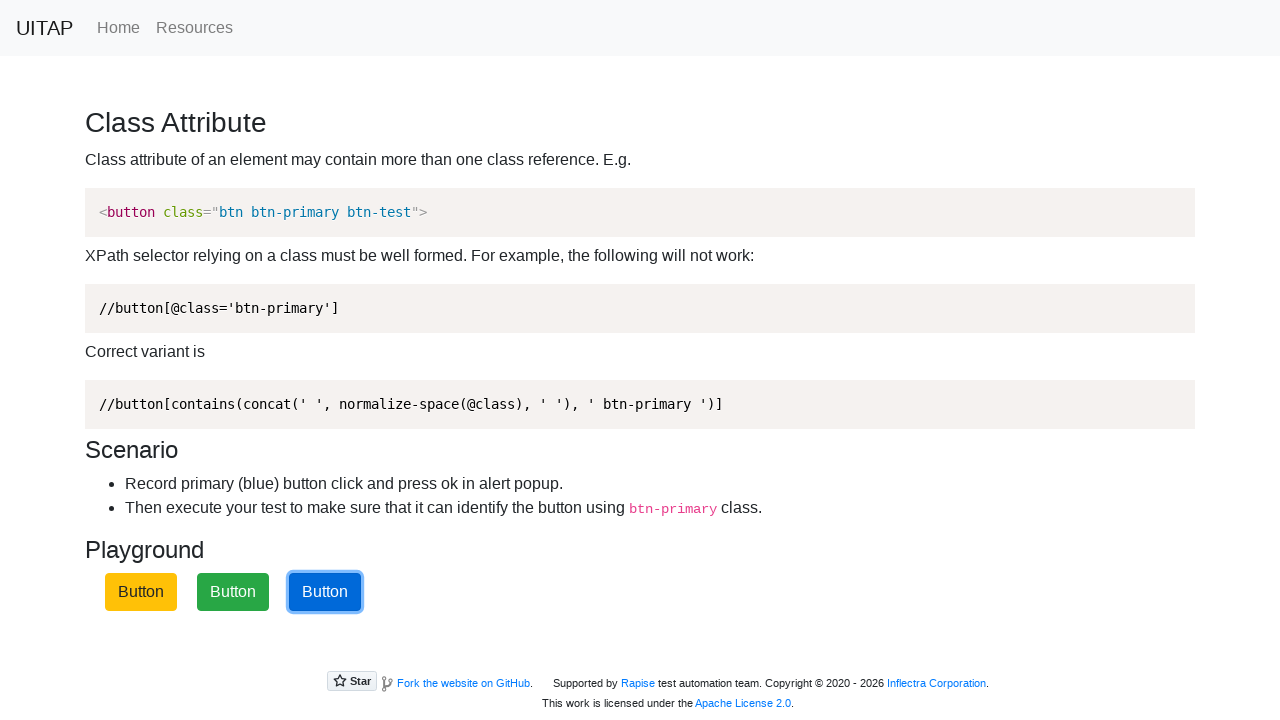

Refreshed page (iteration 3/3)
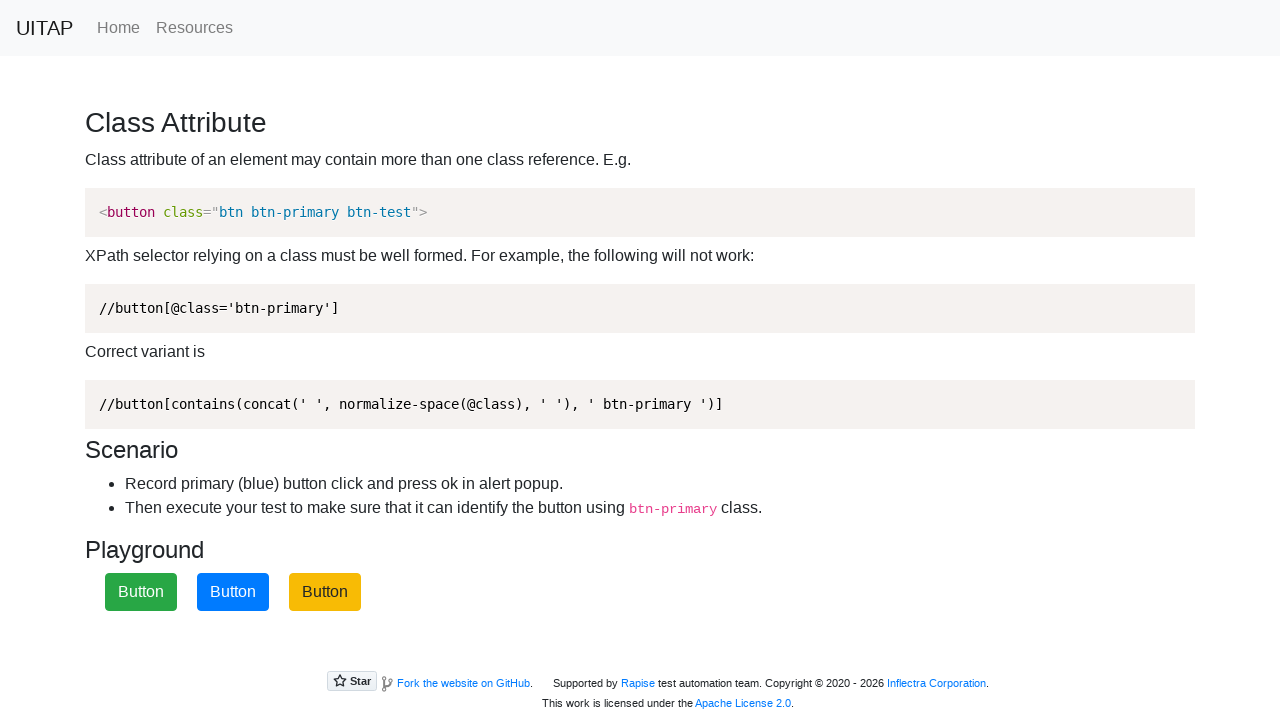

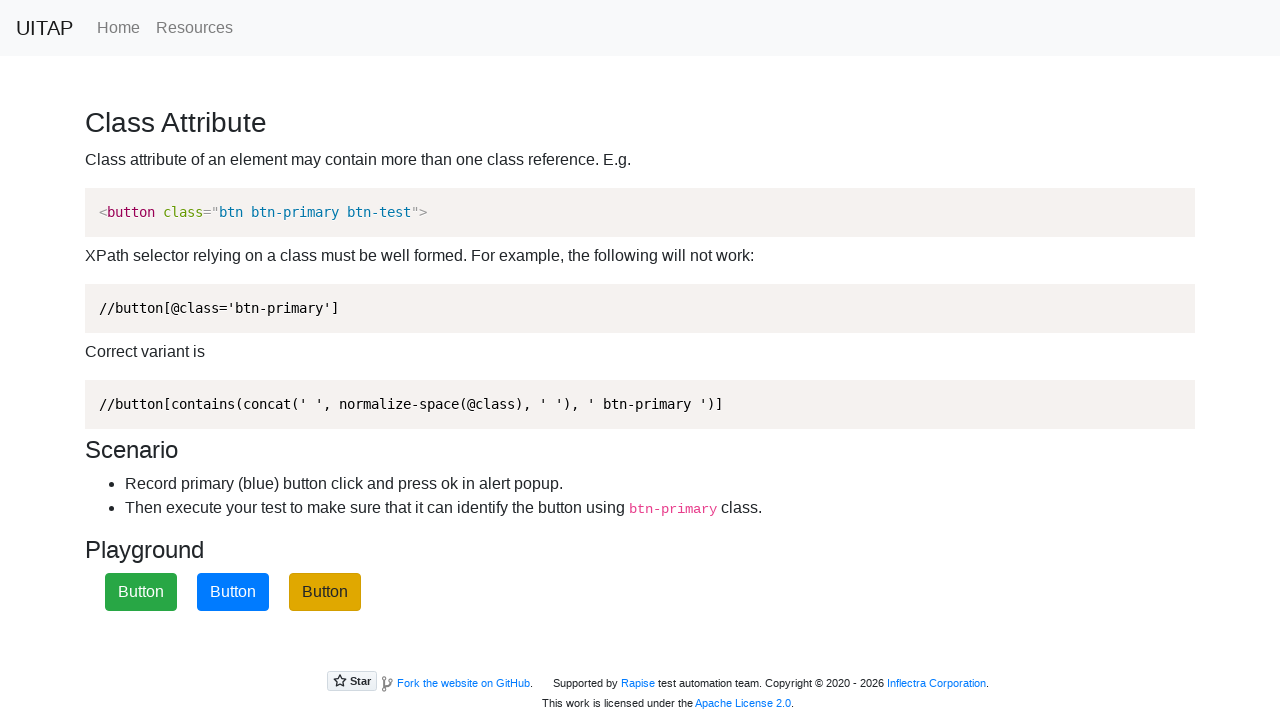